Tests explicit wait functionality by clicking a button to start loading green and blue content and waiting for it to become visible

Starting URL: https://kristinek.github.io/site/examples/loading_color

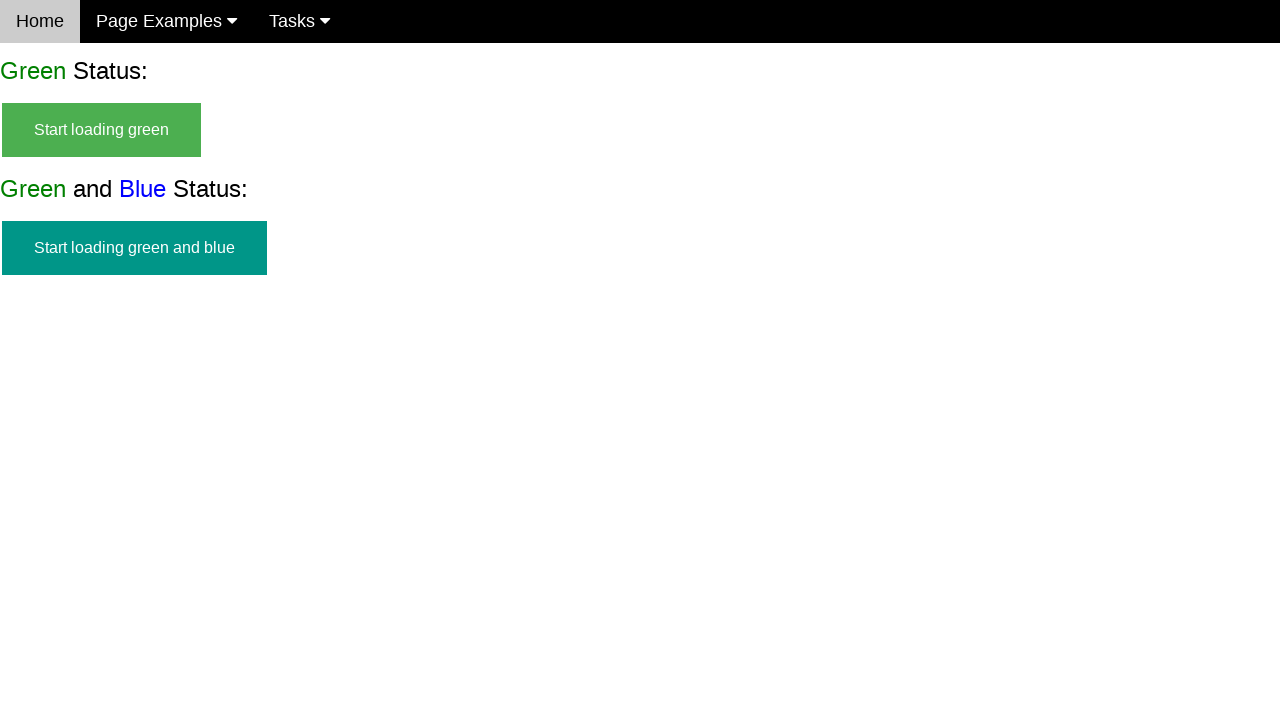

Waited for start green and blue button to be visible
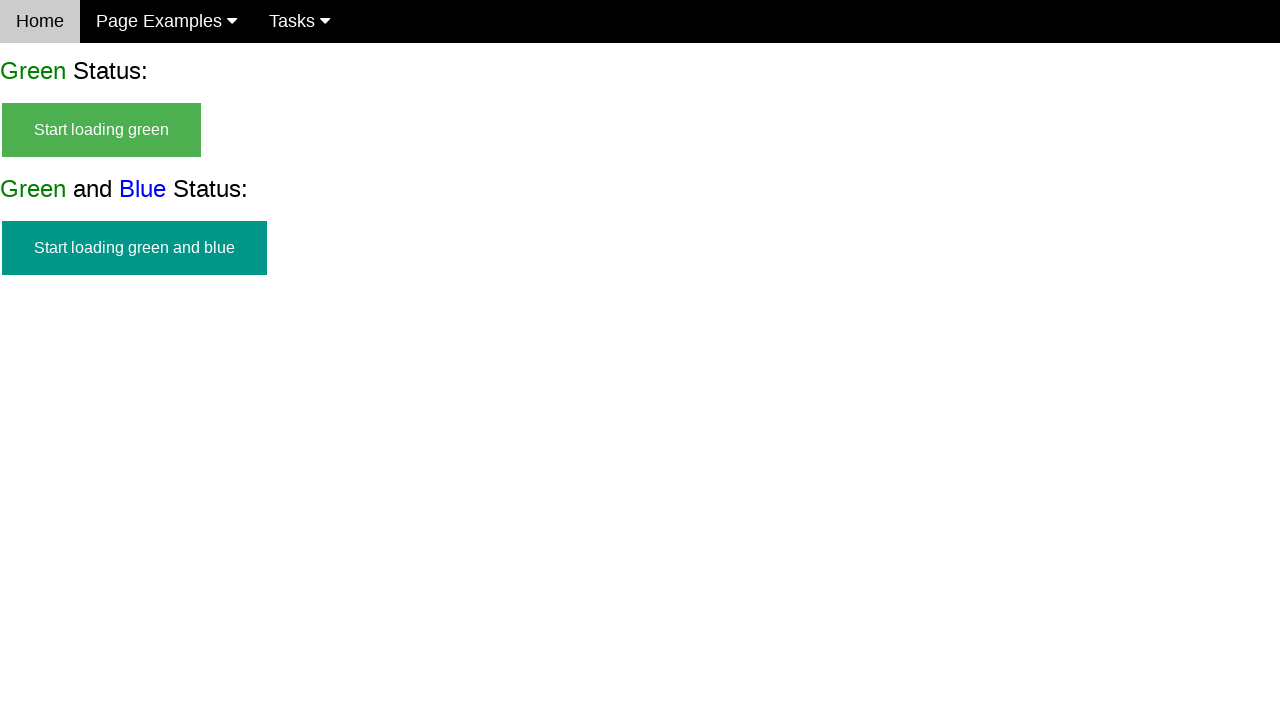

Clicked start green and blue button to begin loading content at (134, 248) on #start_green_and_blue
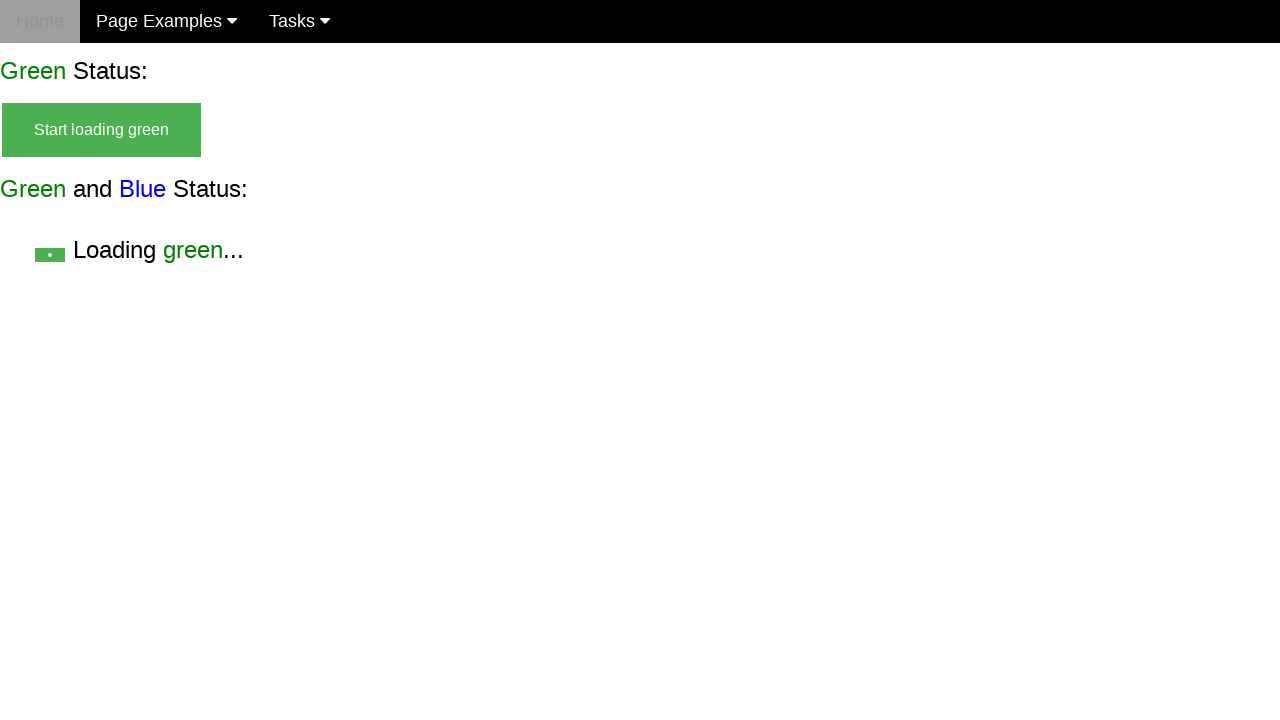

Waited for green and blue content to finish loading and become visible
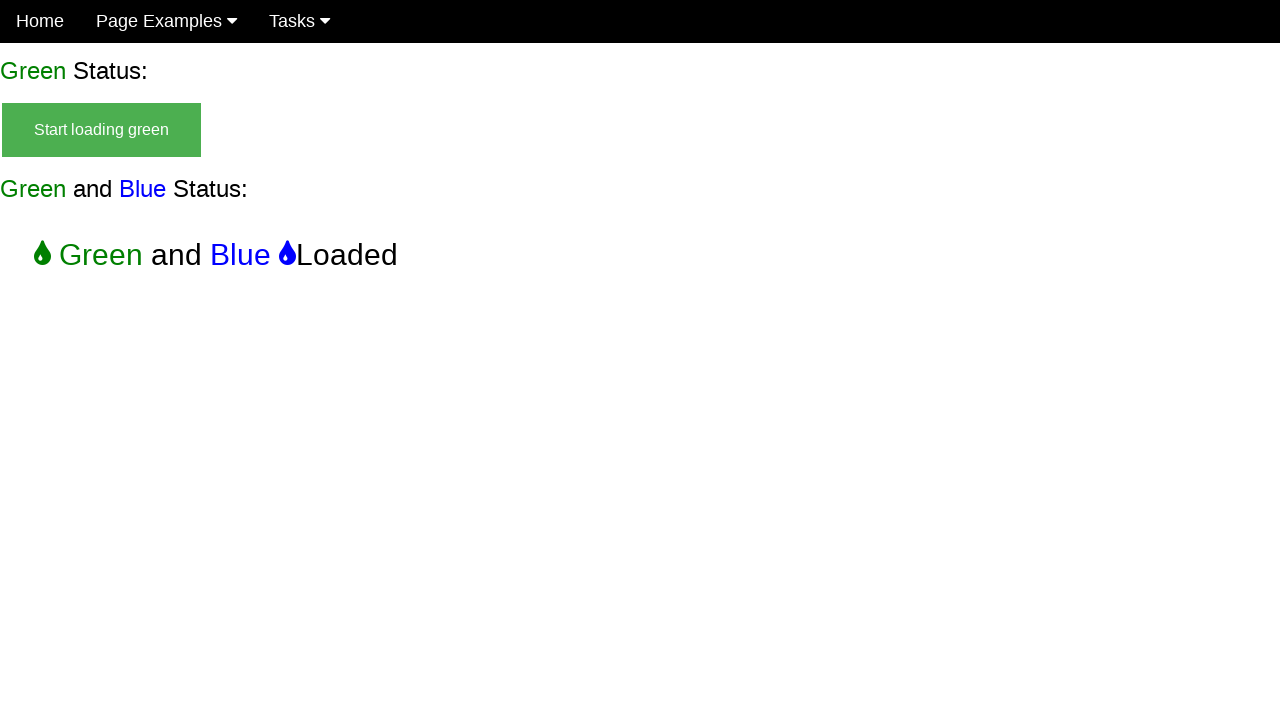

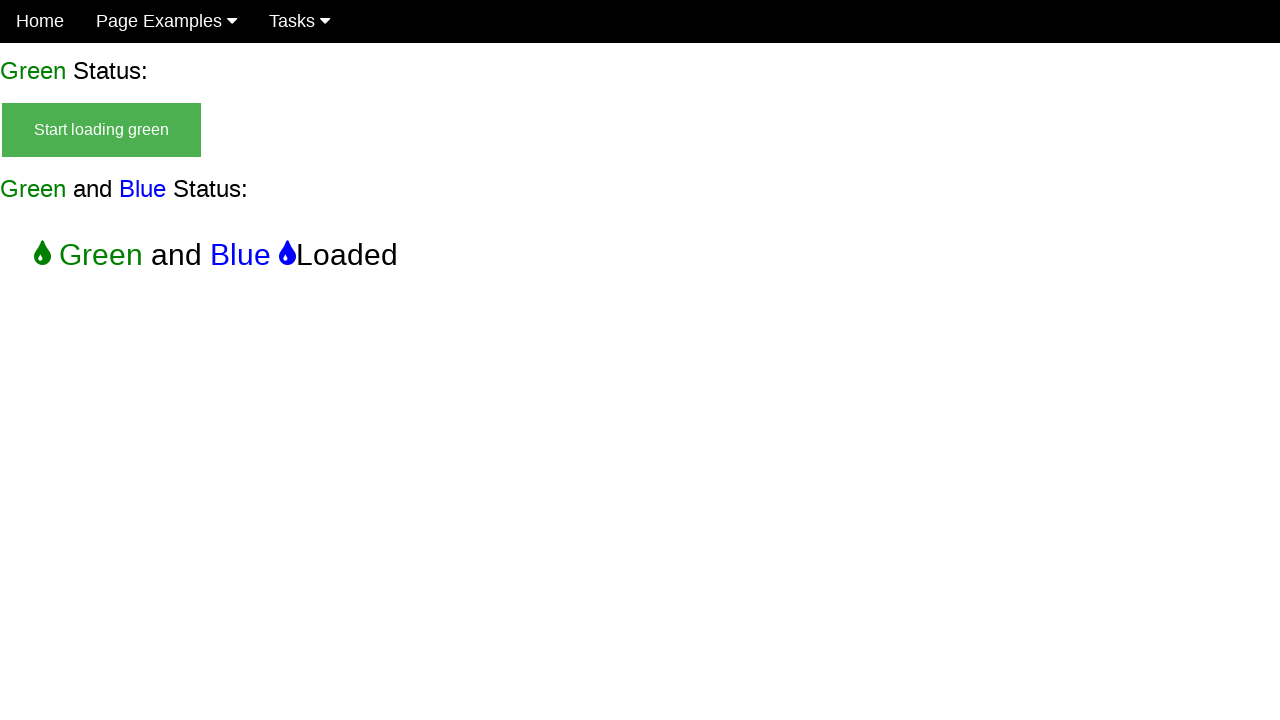